Opens the onlcmarket.ru website and checks that the browser console logs do not contain any severe errors

Starting URL: https://onlcmarket.ru/

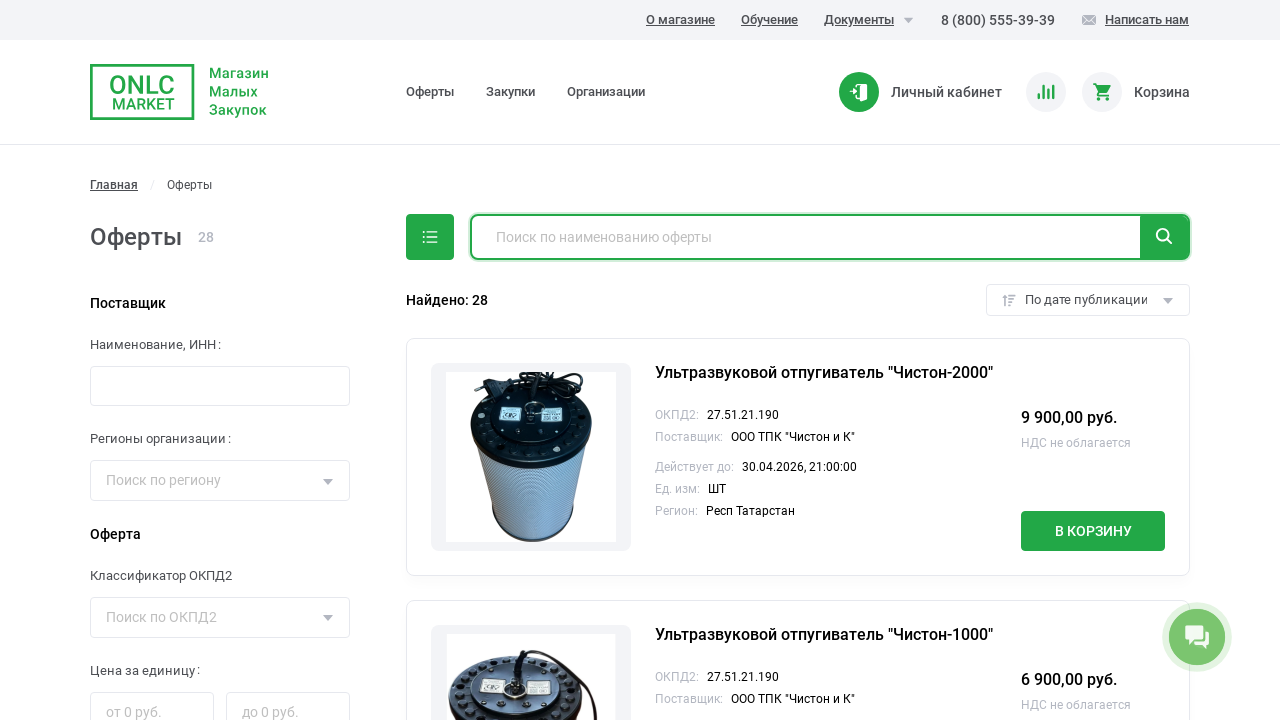

Set up console message handler
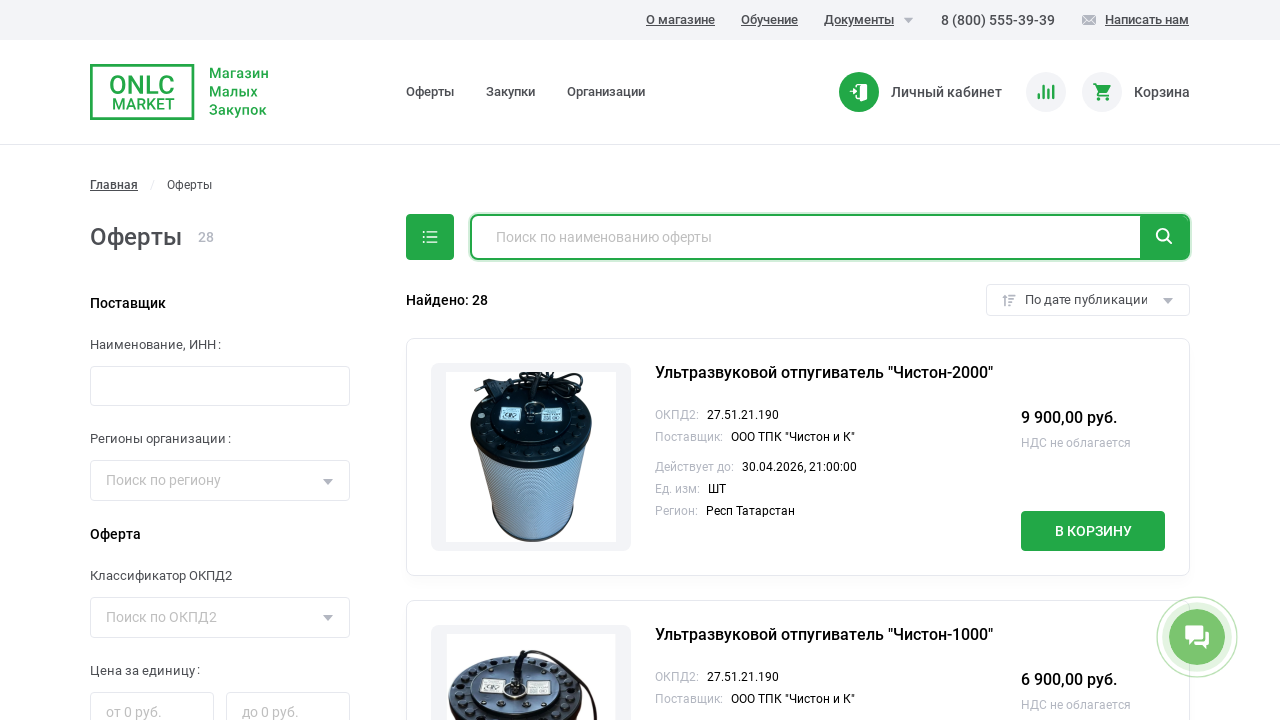

Reloaded the onlcmarket.ru website
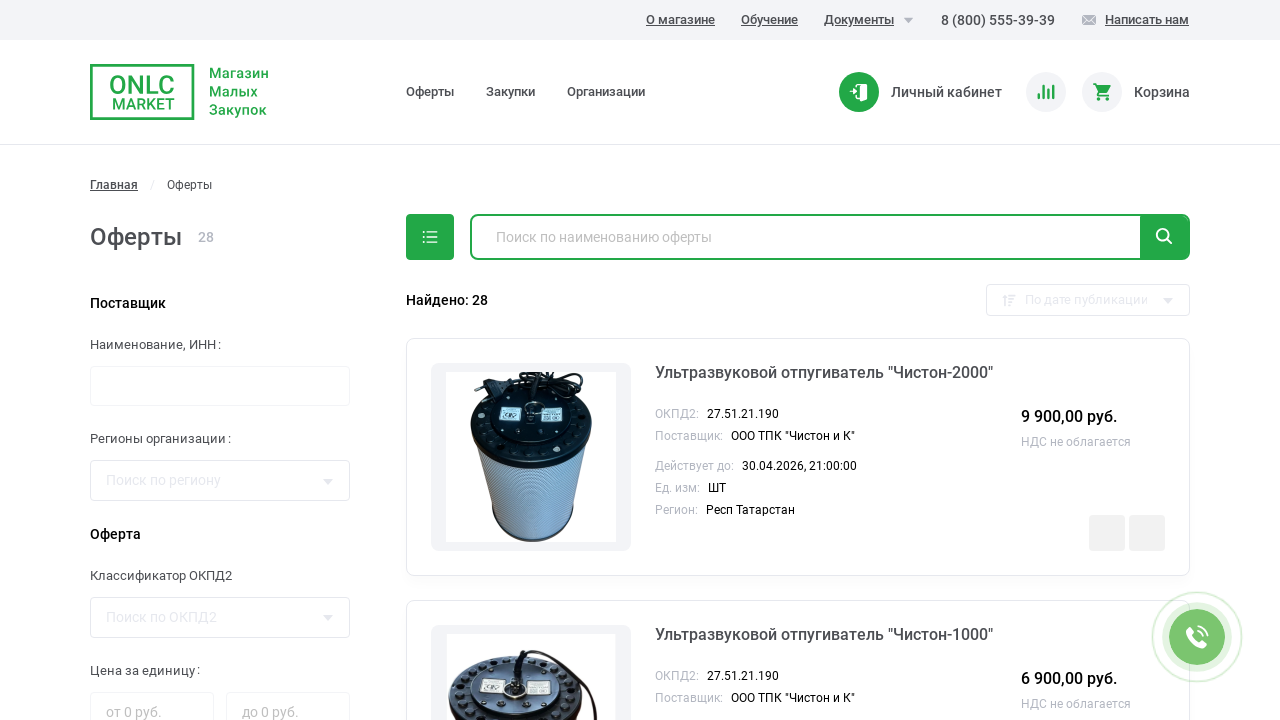

Waited for page to reach networkidle state
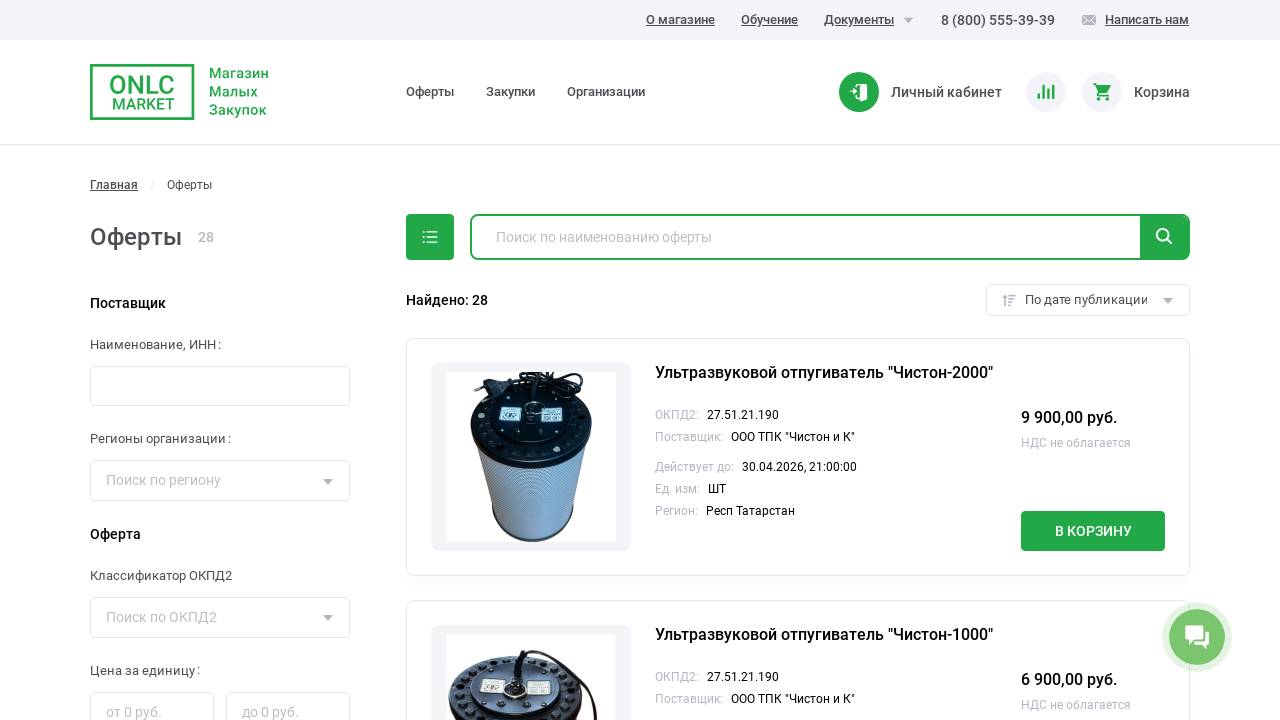

Verified no SEVERE errors in browser console
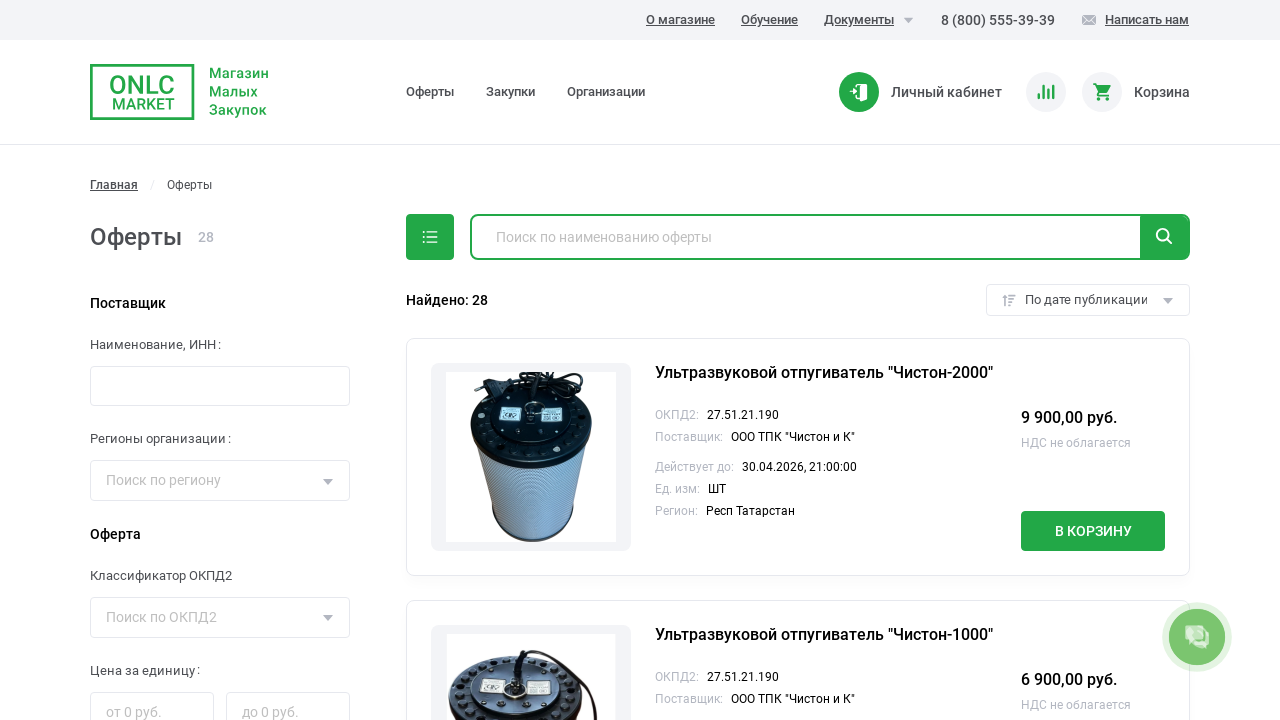

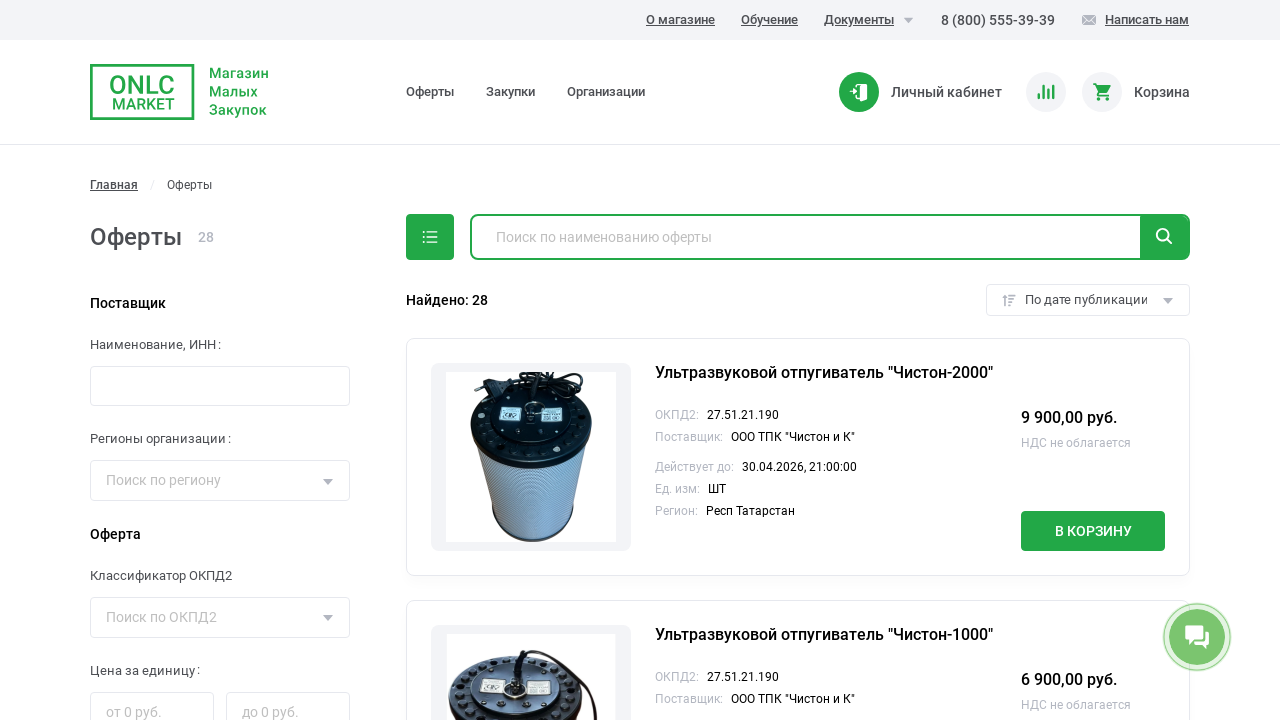